Tests adding a new todo item to a sample todo application by entering text and pressing Enter, then verifies the item was added correctly

Starting URL: https://lambdatest.github.io/sample-todo-app/

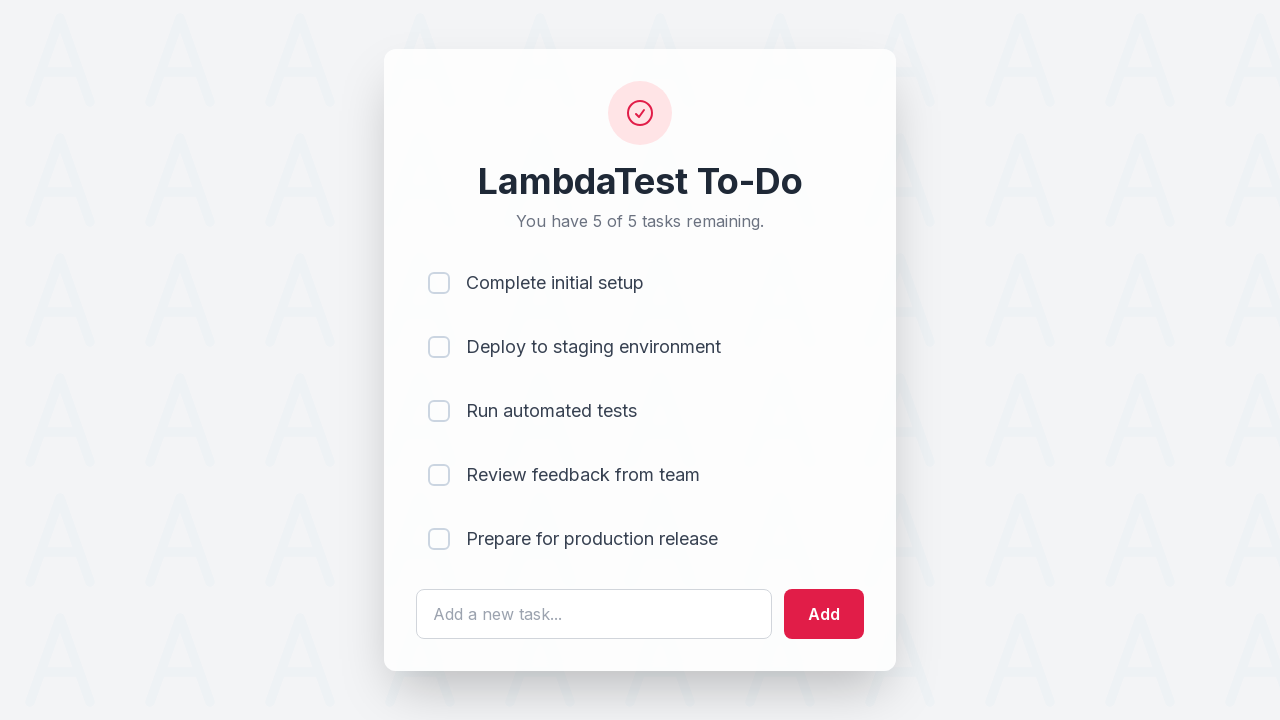

Filled todo input field with 'Walk the doggo' on #sampletodotext
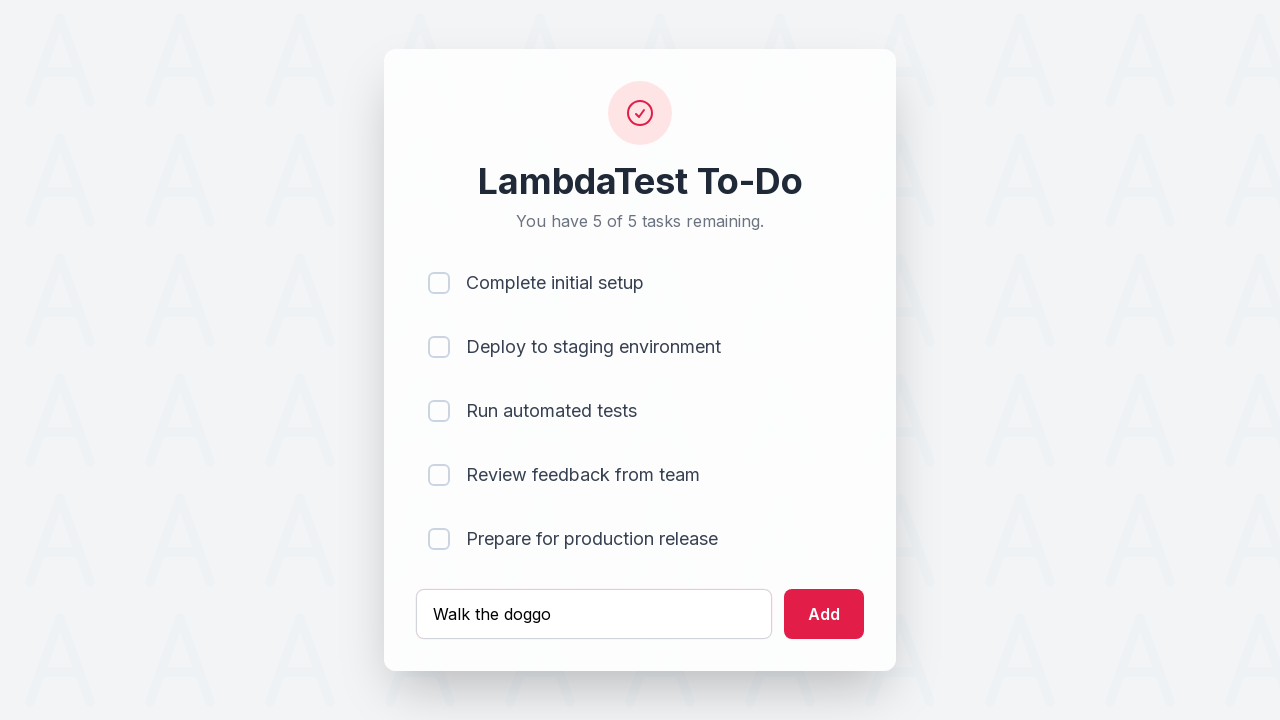

Pressed Enter to add the todo item on #sampletodotext
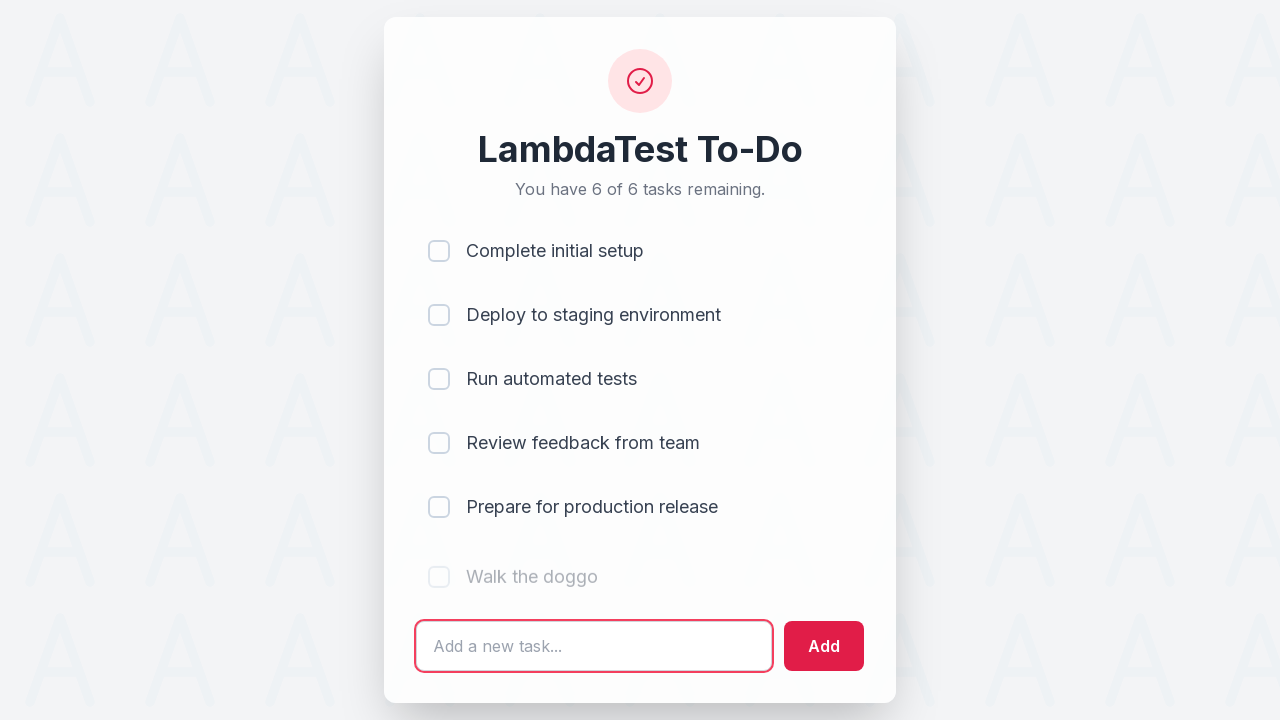

Verified the new todo item was added to the list
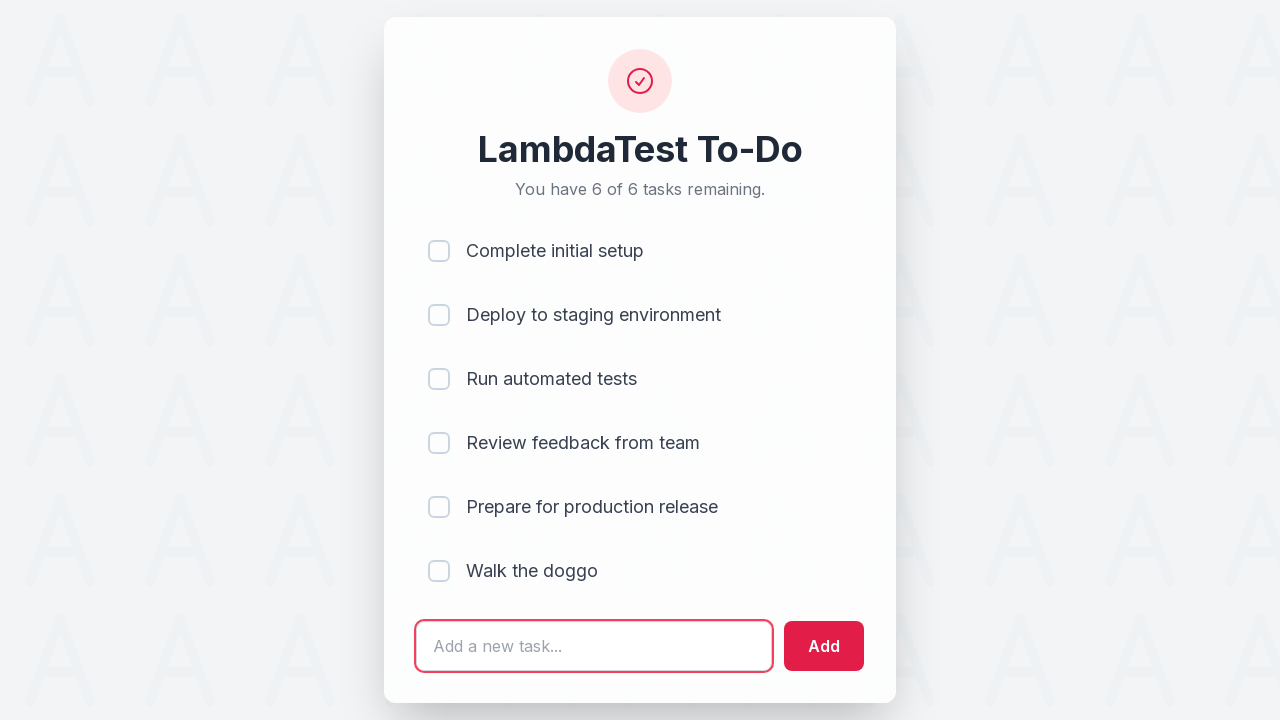

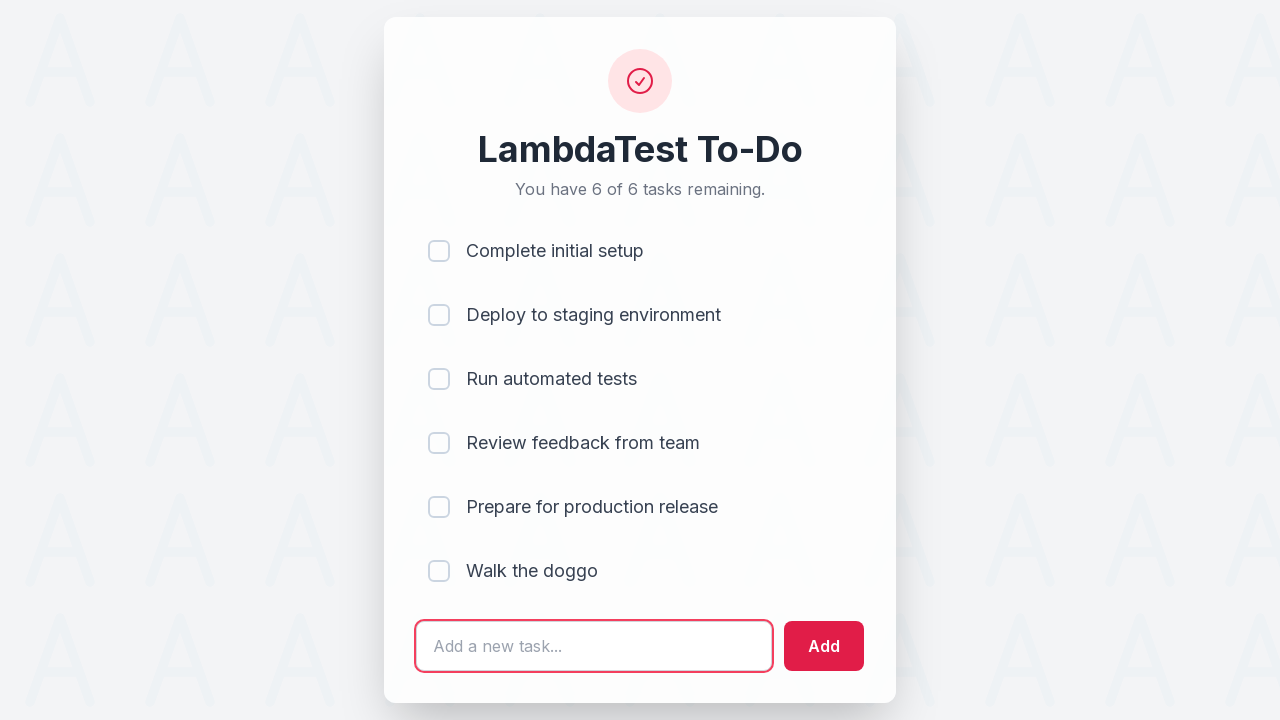